Tests data table sorting with class attributes by clicking the dues column header and verifying ascending sort order

Starting URL: http://the-internet.herokuapp.com/tables

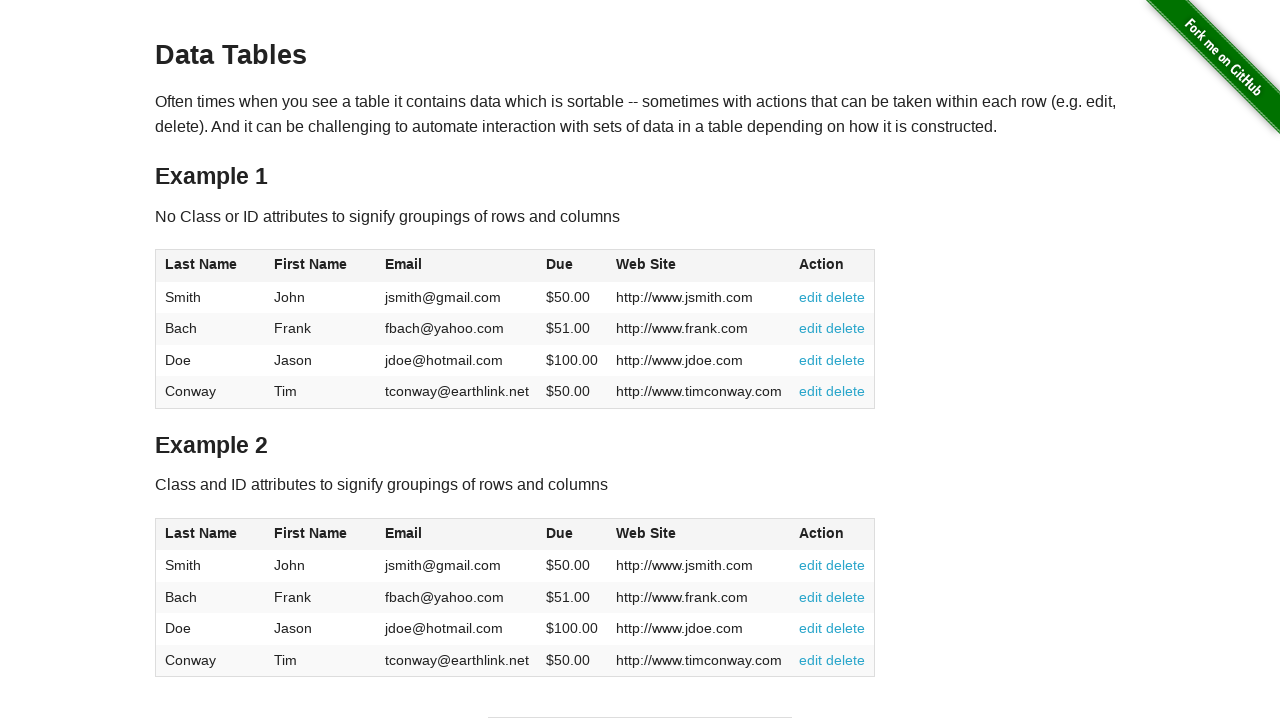

Clicked dues column header in table2 to sort at (560, 533) on #table2 thead .dues
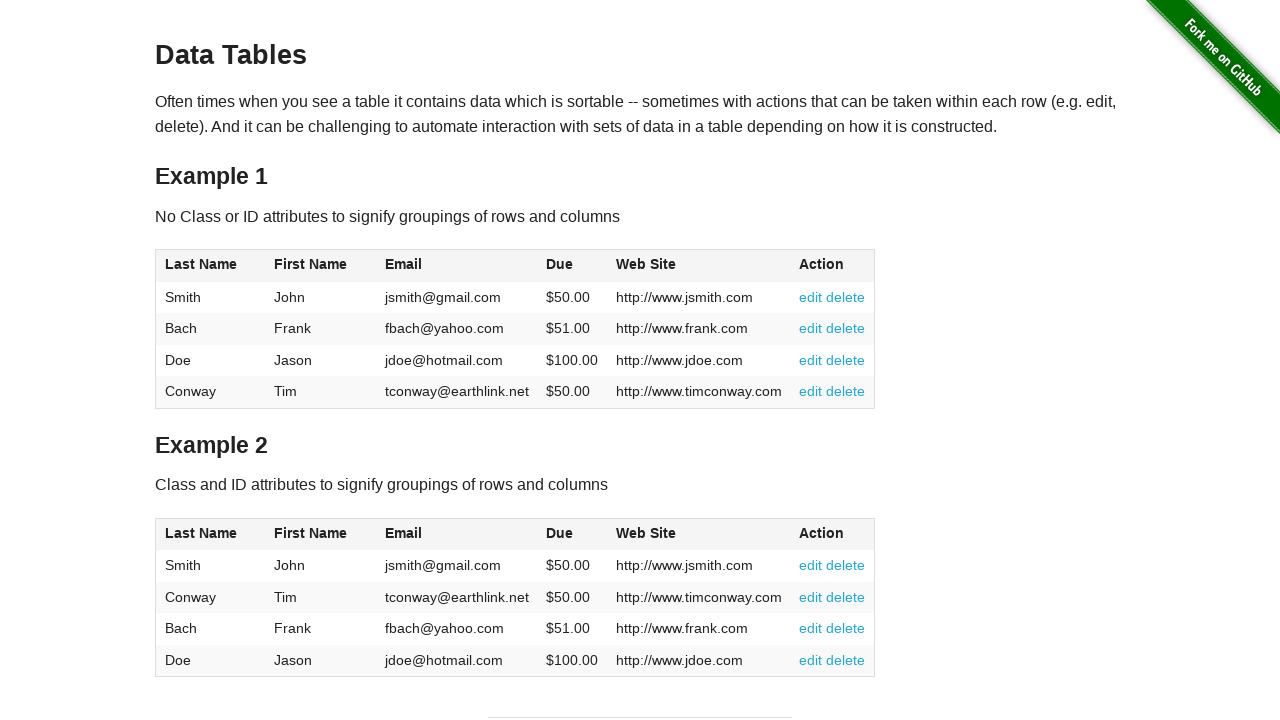

Verified table sorted with dues column visible in ascending order
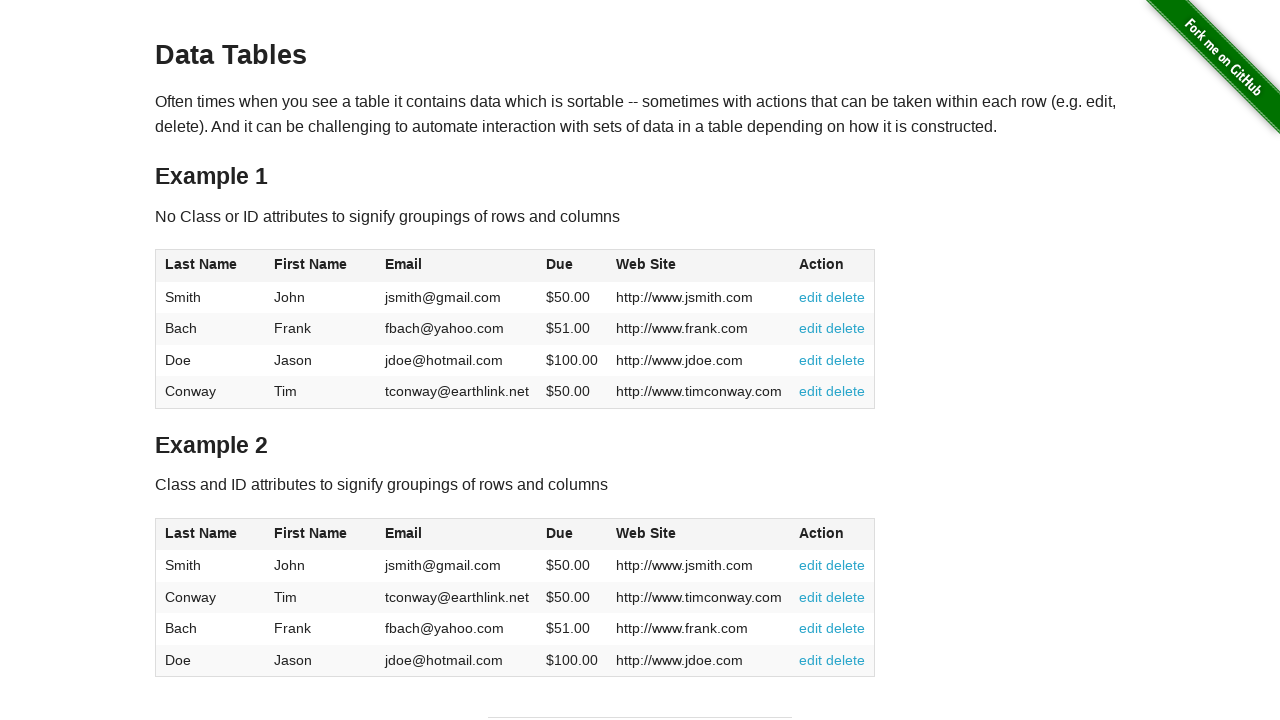

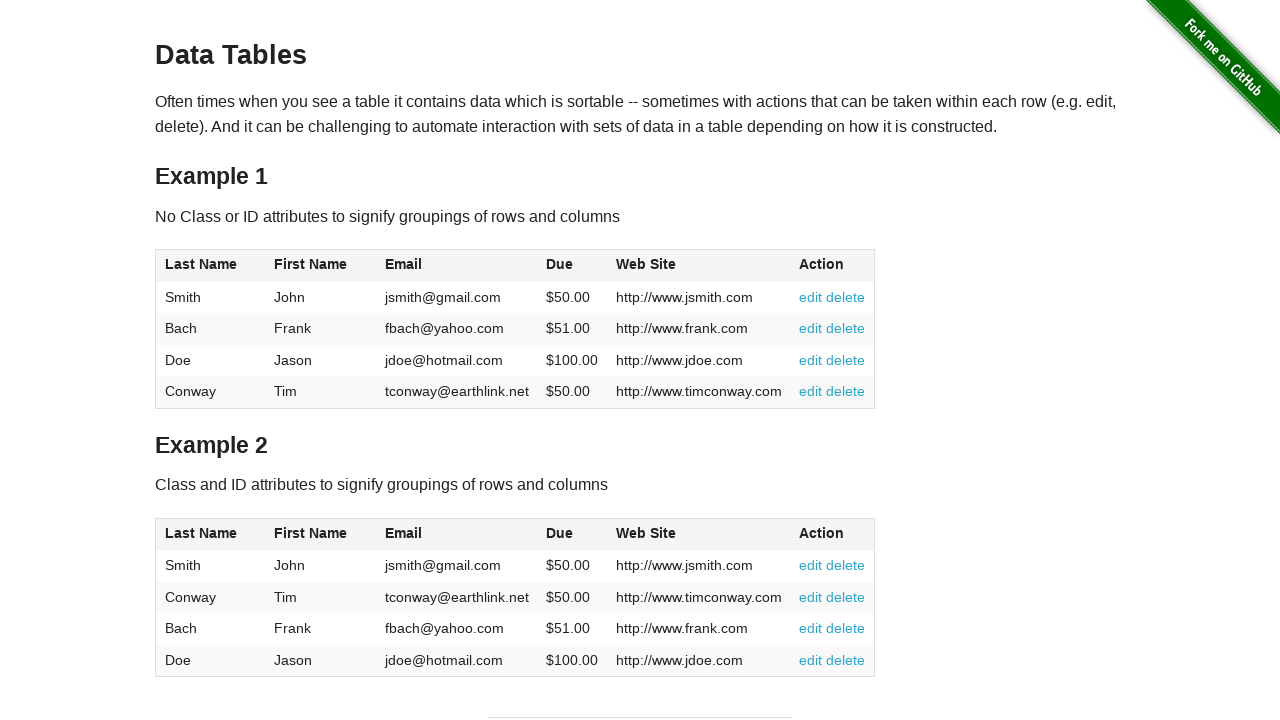